Tests checkbox functionality by clicking, checking, and unchecking multiple checkbox options

Starting URL: https://rahulshettyacademy.com/AutomationPractice/

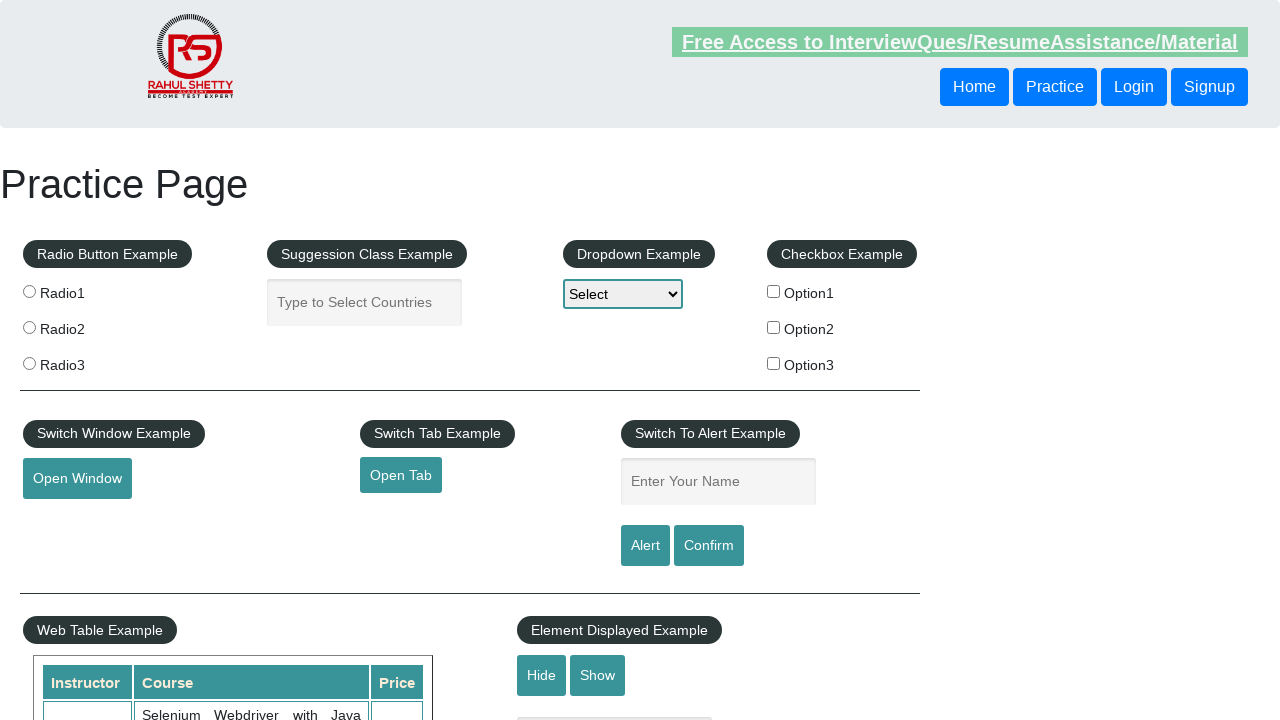

Navigated to Automation Practice page
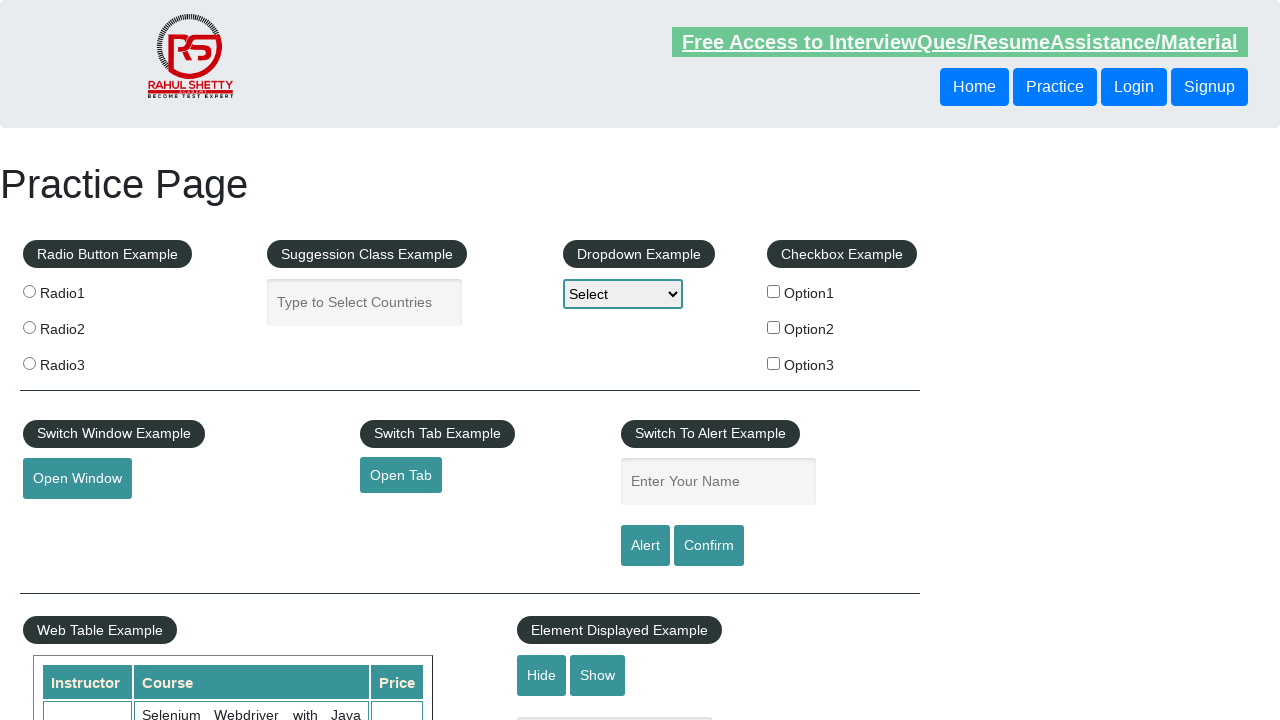

Clicked checkbox option 1 at (774, 291) on #checkBoxOption1
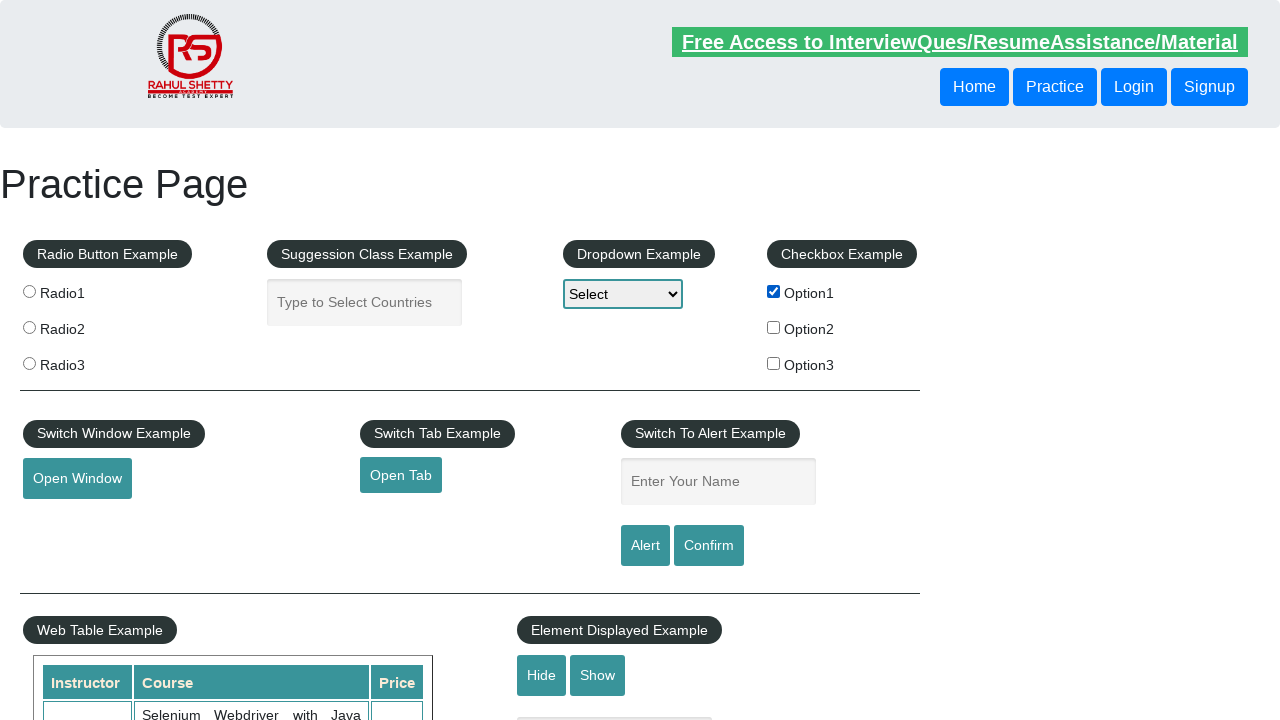

Checked checkbox option 2 at (774, 327) on #checkBoxOption2
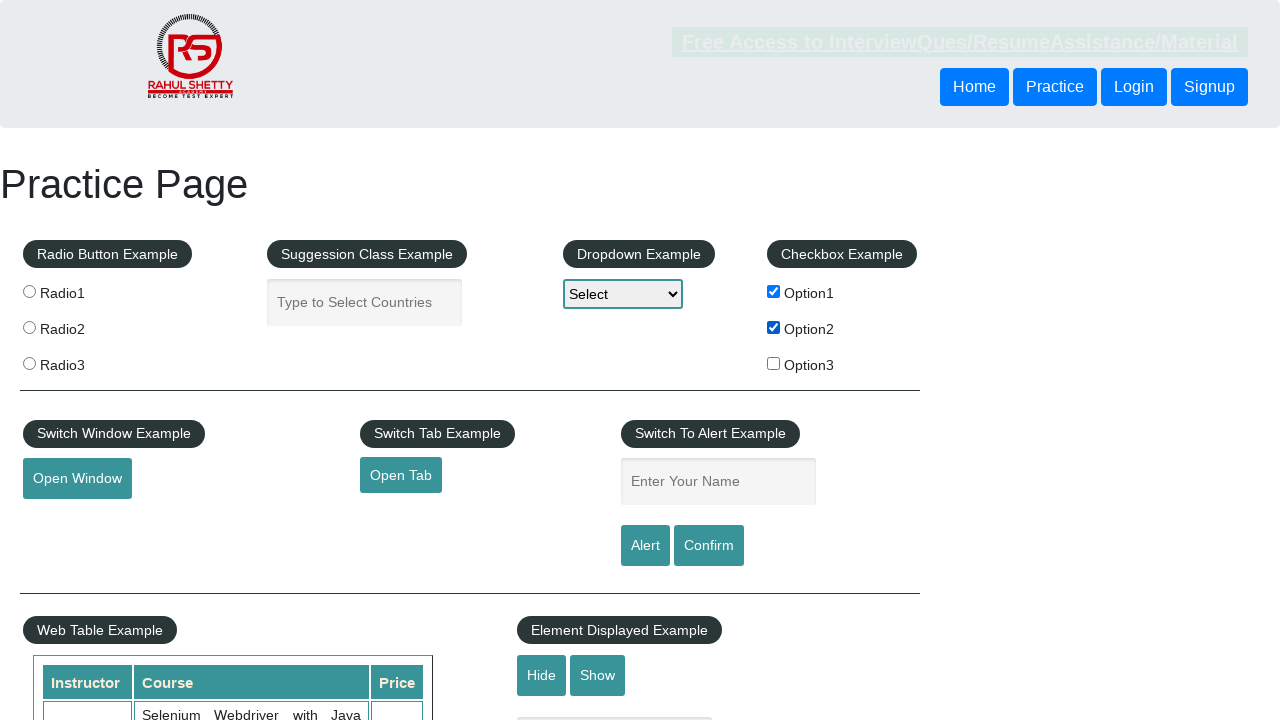

Unchecked checkbox option 1 at (774, 291) on #checkBoxOption1
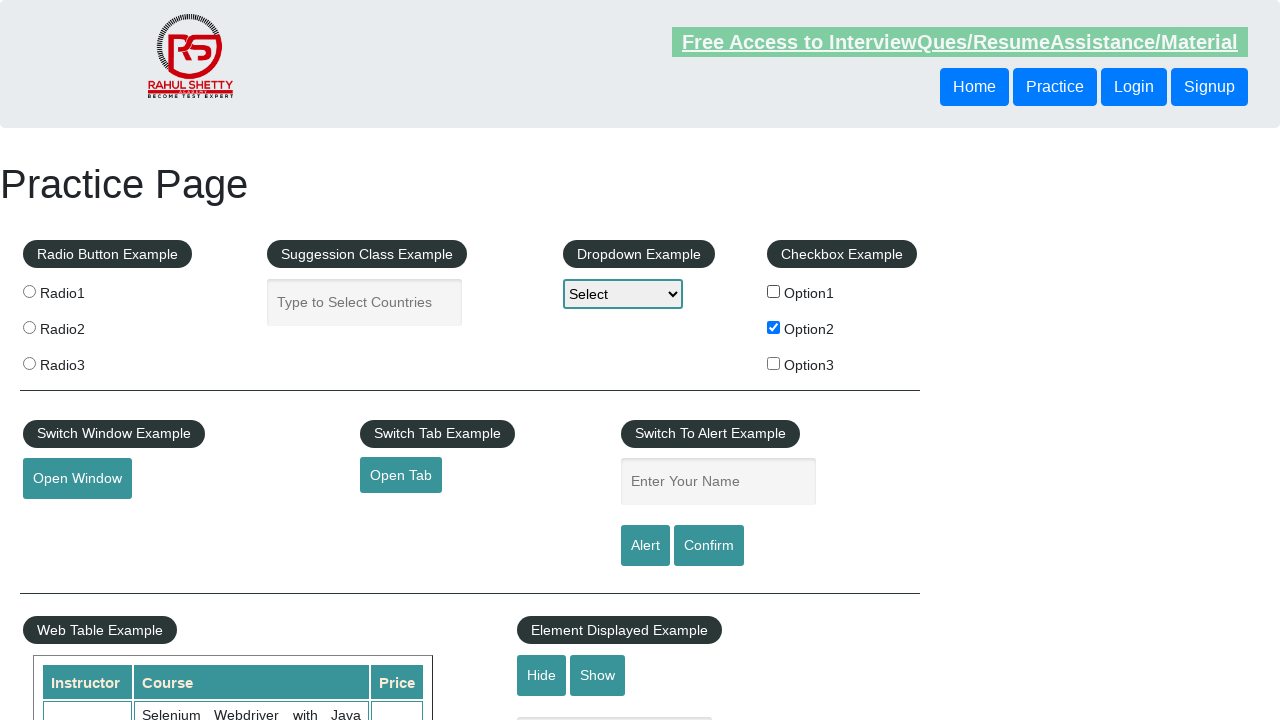

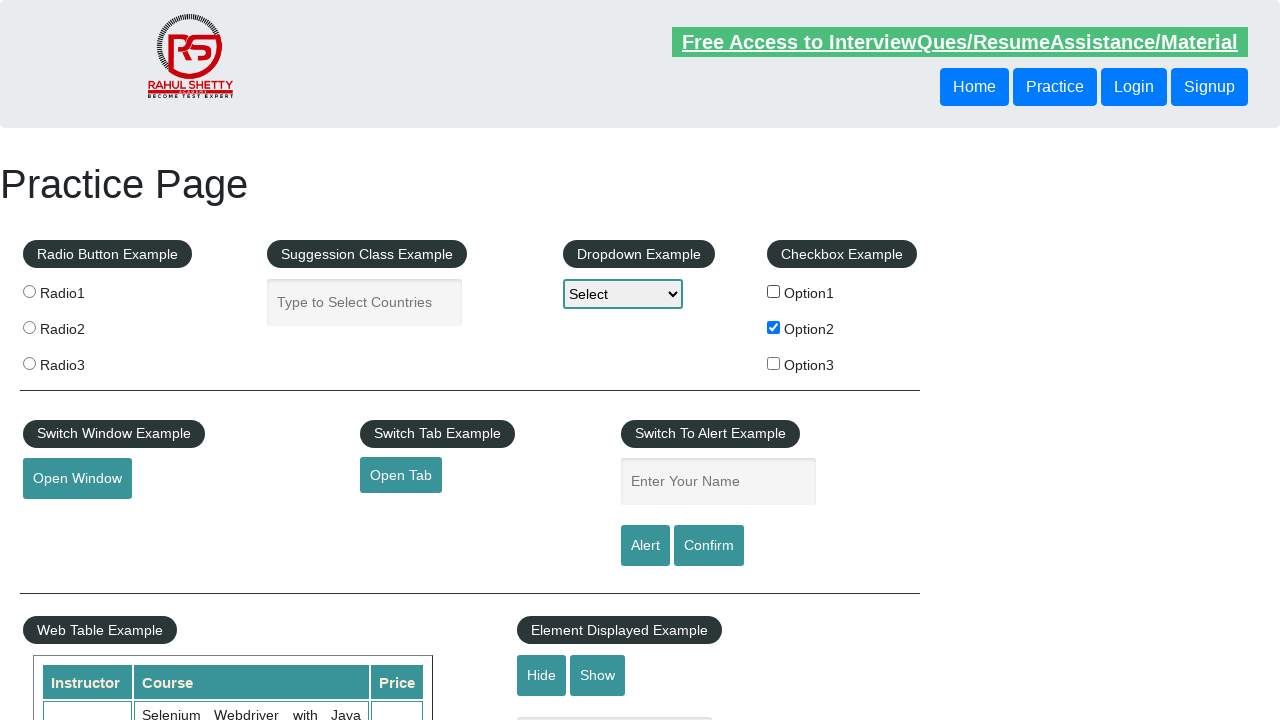